Tests simple alert dialog by clicking the Simple Alert button and accepting the dialog

Starting URL: https://letcode.in/alert

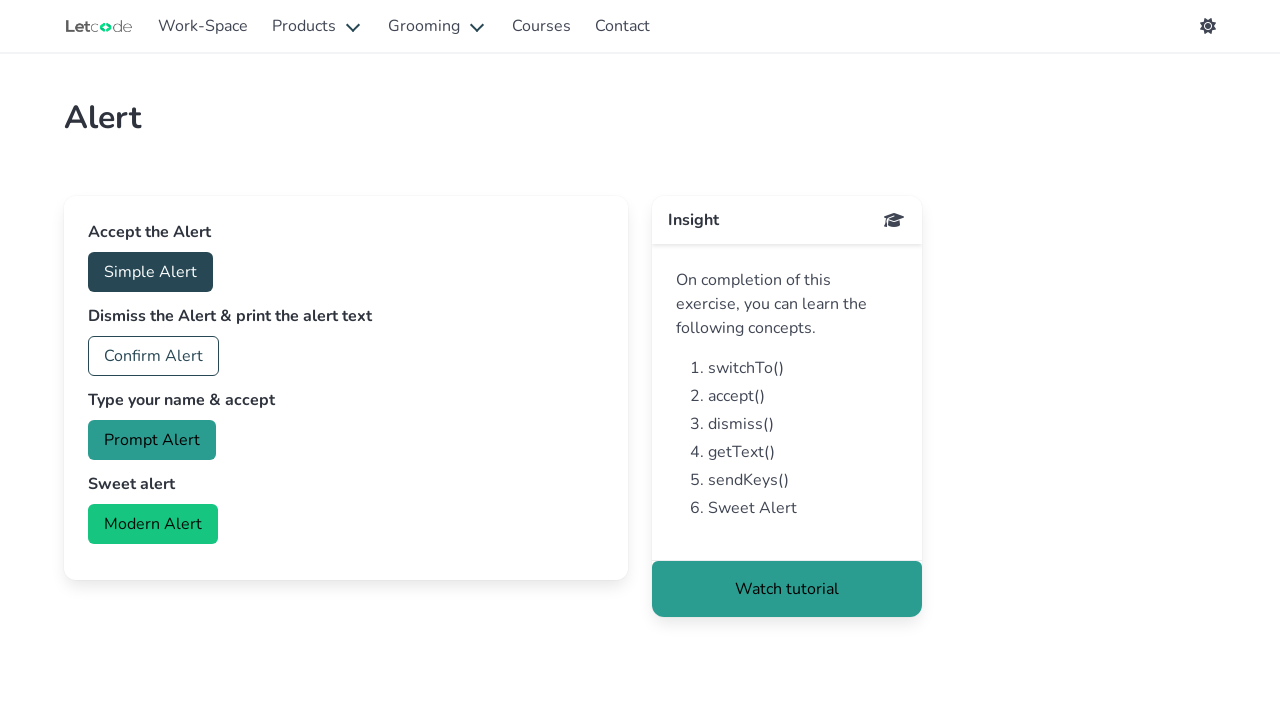

Set up dialog handler to accept alerts
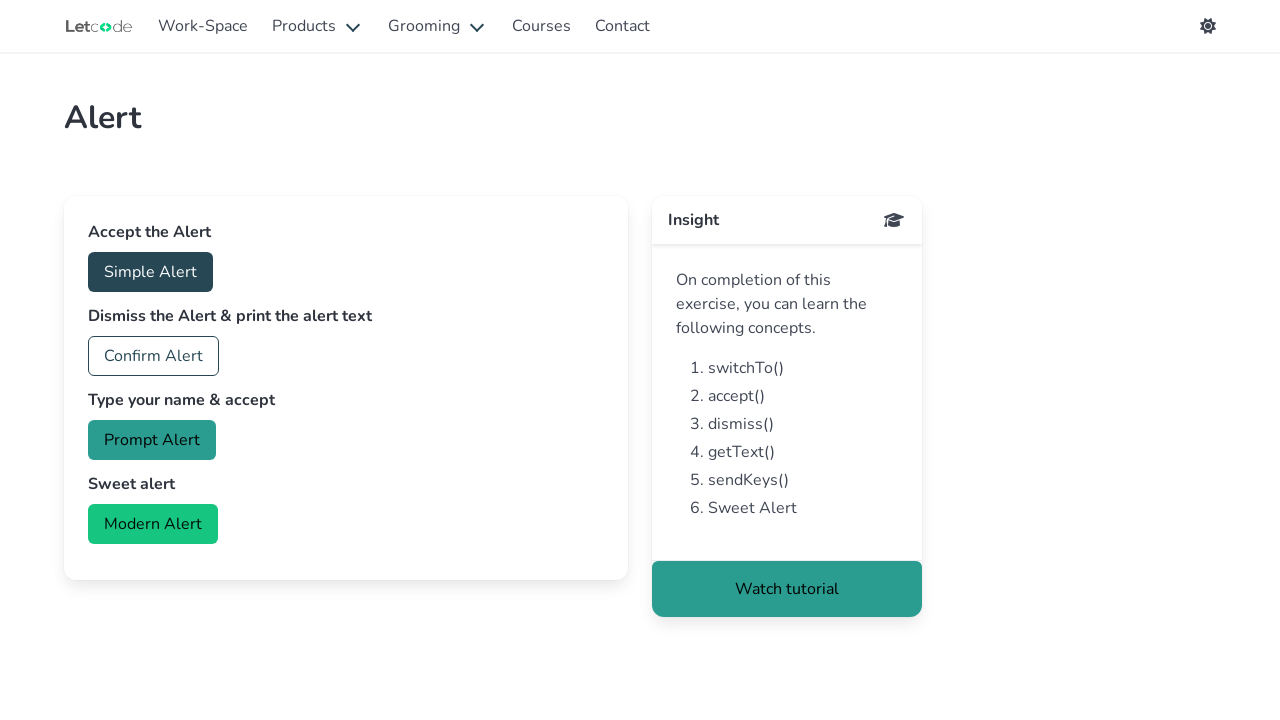

Clicked the Simple Alert button at (150, 272) on internal:role=button[name="Simple Alert"i]
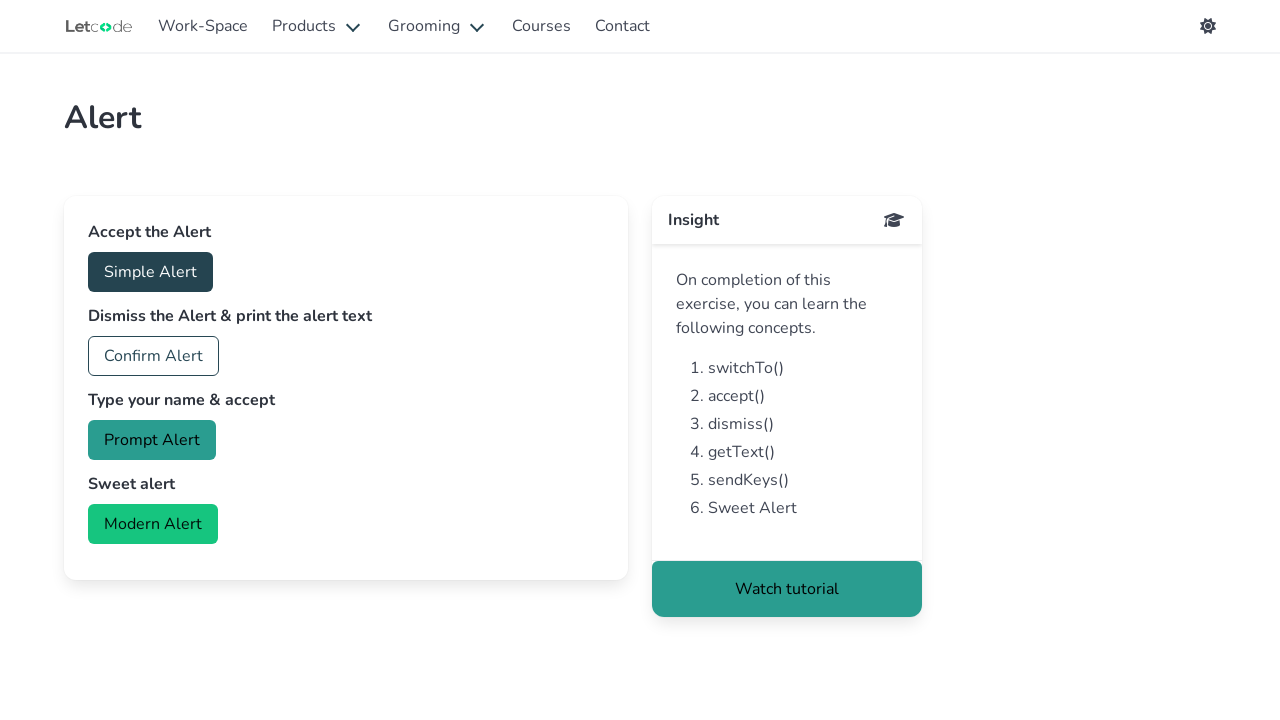

Waited for dialog to be handled
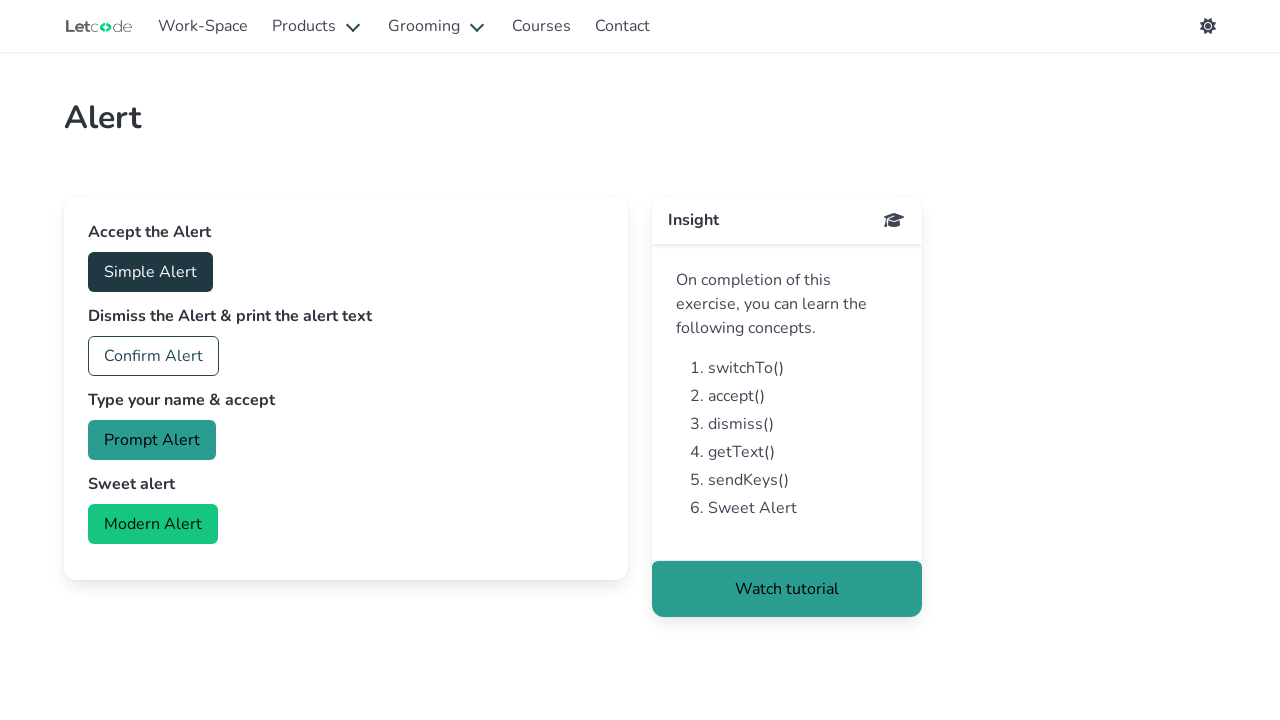

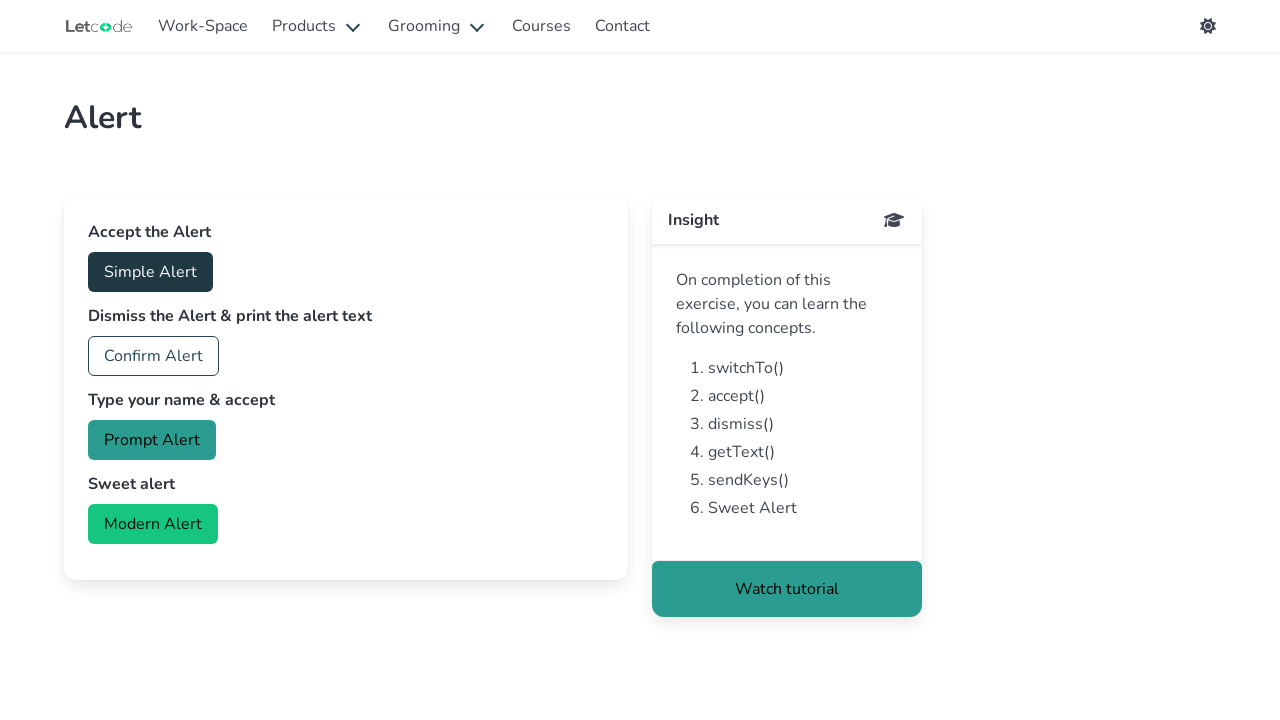